Fills out a complete user registration form with personal details including name, address, phone, SSN, and account credentials

Starting URL: https://parabank.parasoft.com/parabank/register.htm

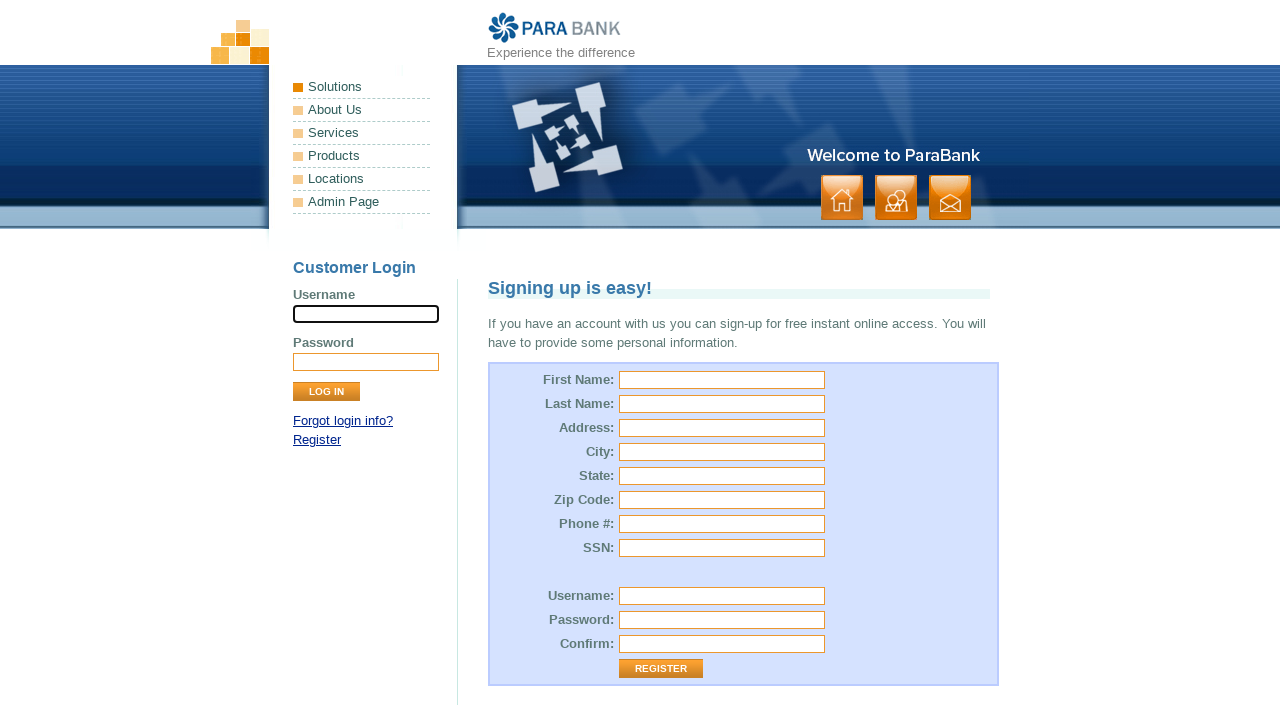

Filled first name field with 'Alice' on #customer\.firstName
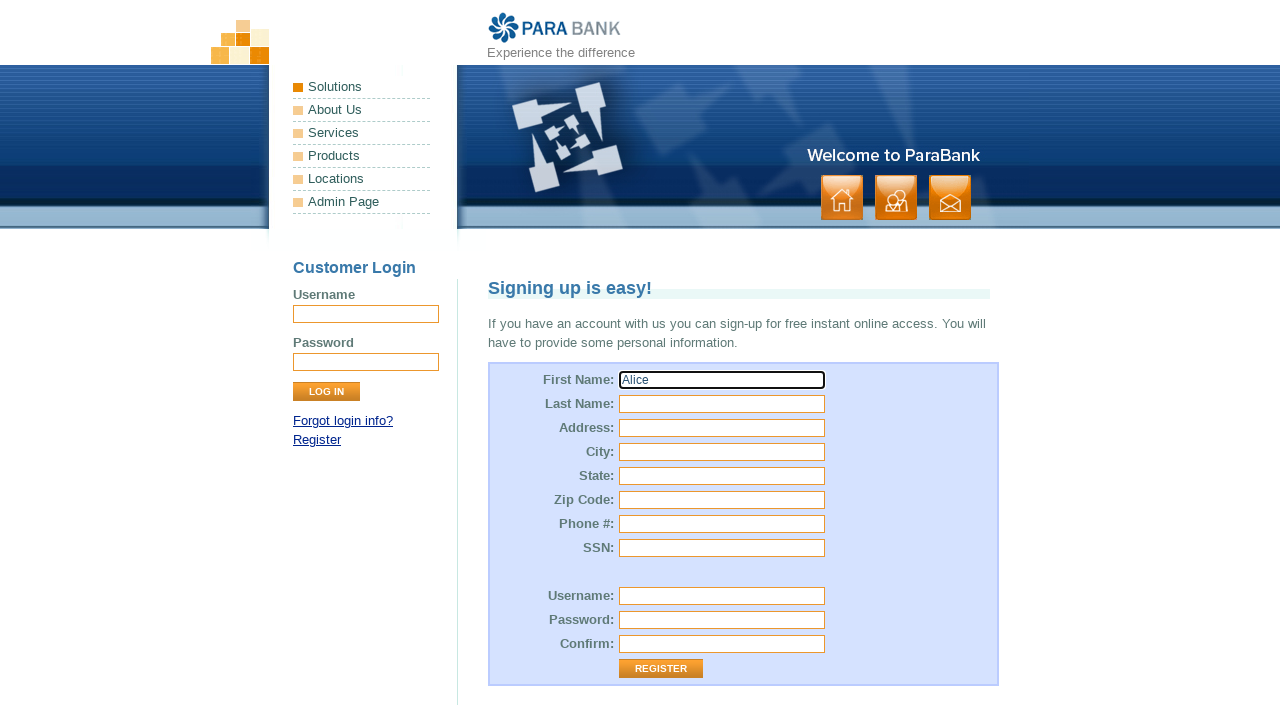

Filled last name field with 'Smith' on input[name='customer.lastName']
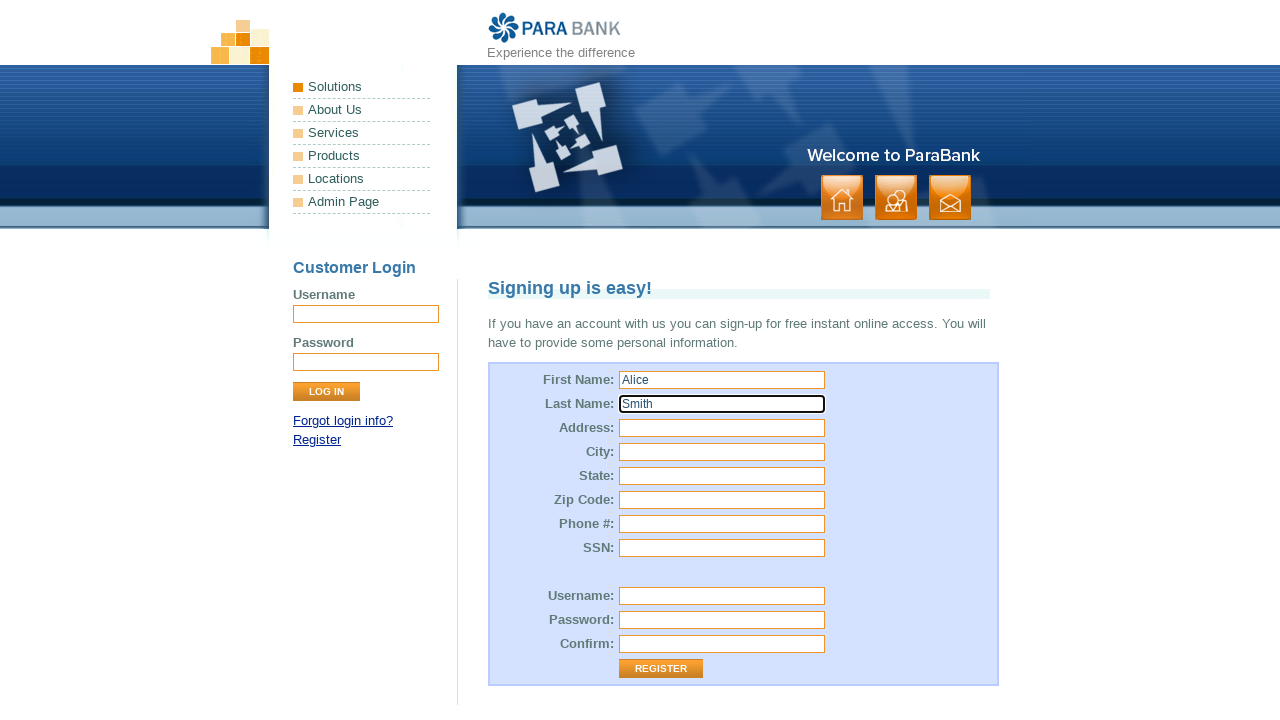

Filled street address field with '1111 Rush St' on #customer\.address\.street
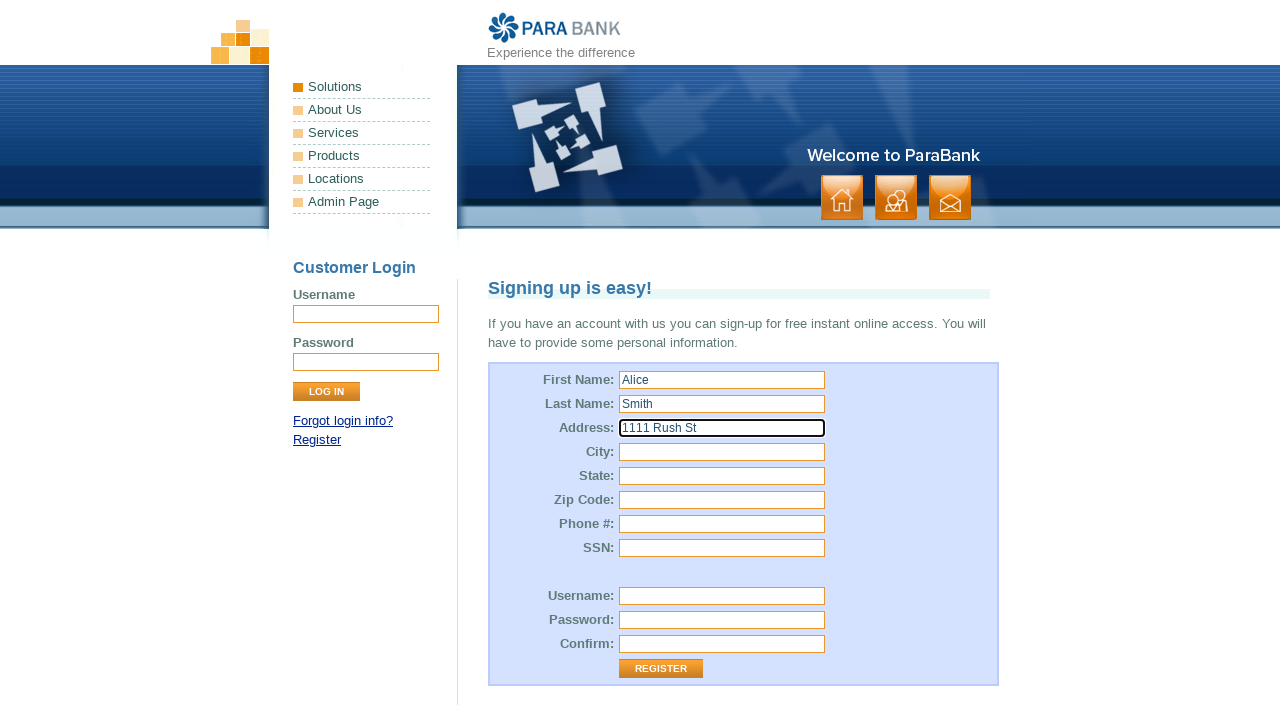

Filled city field with 'New York' on input[name='customer.address.city']
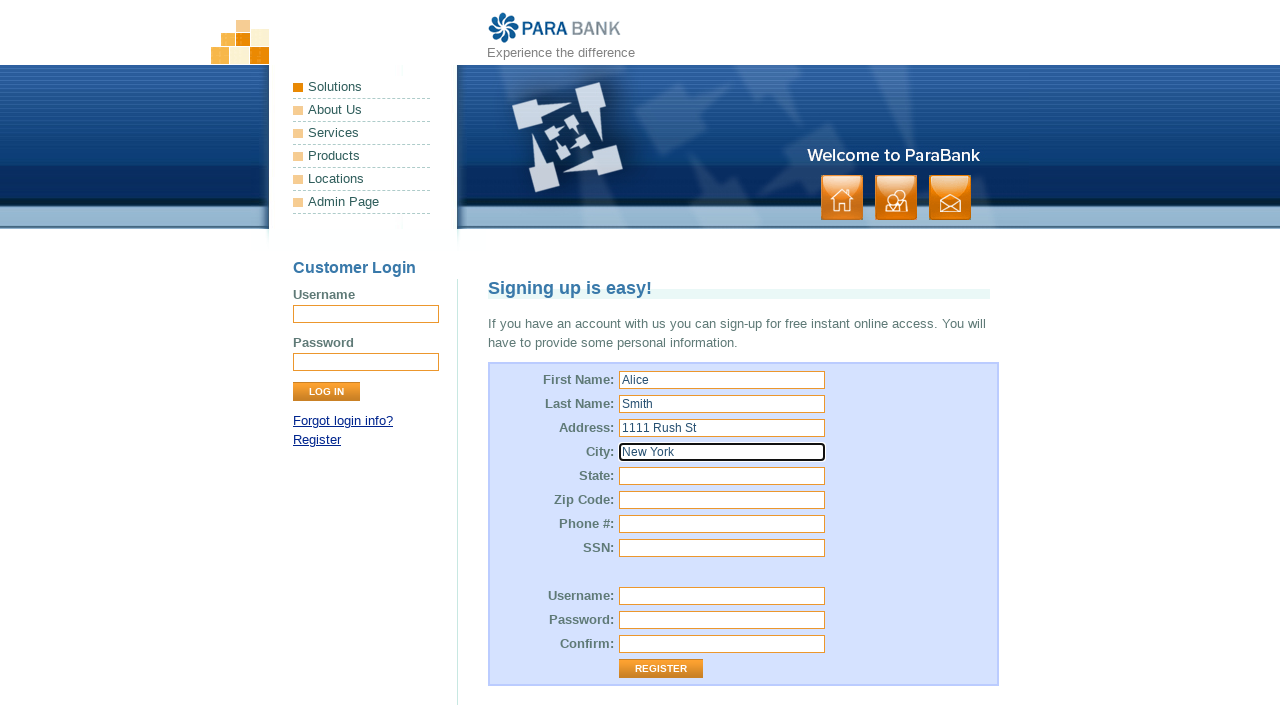

Filled state field with 'New York' on #customer\.address\.state
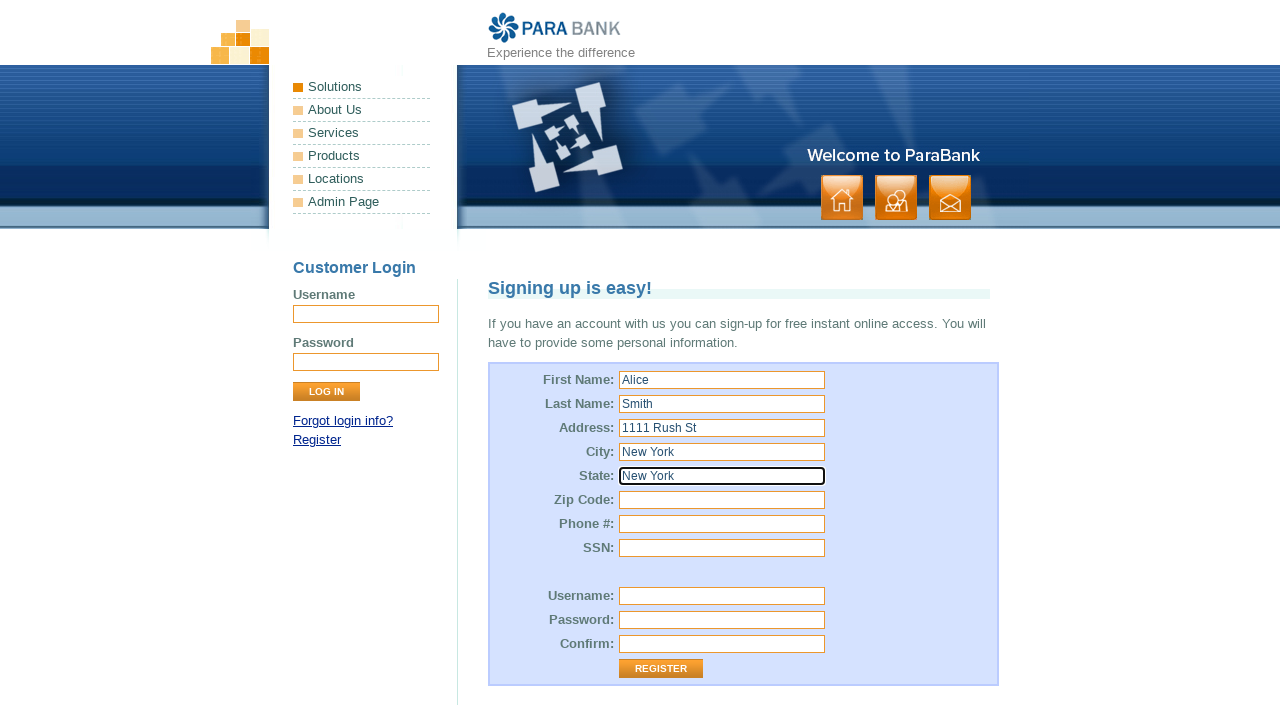

Filled zip code field with '12121' on input[name='customer.address.zipCode']
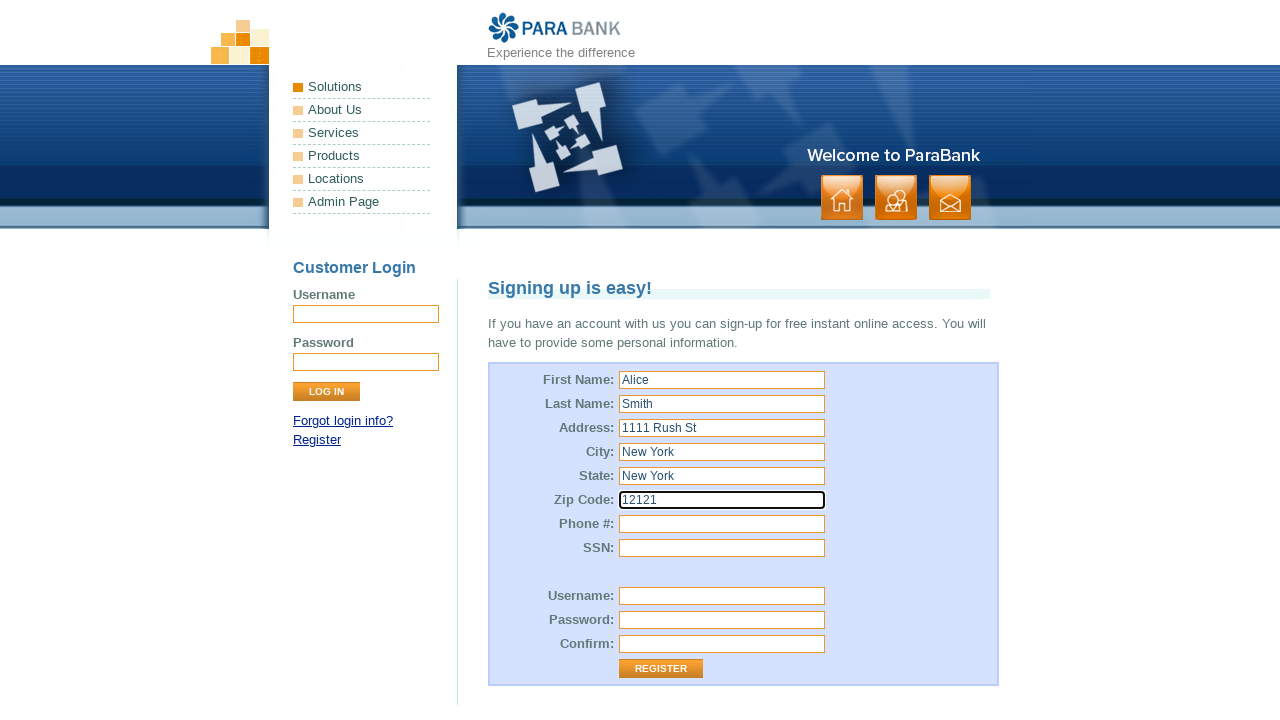

Filled phone number field with '111-111-1111' on #customer\.phoneNumber
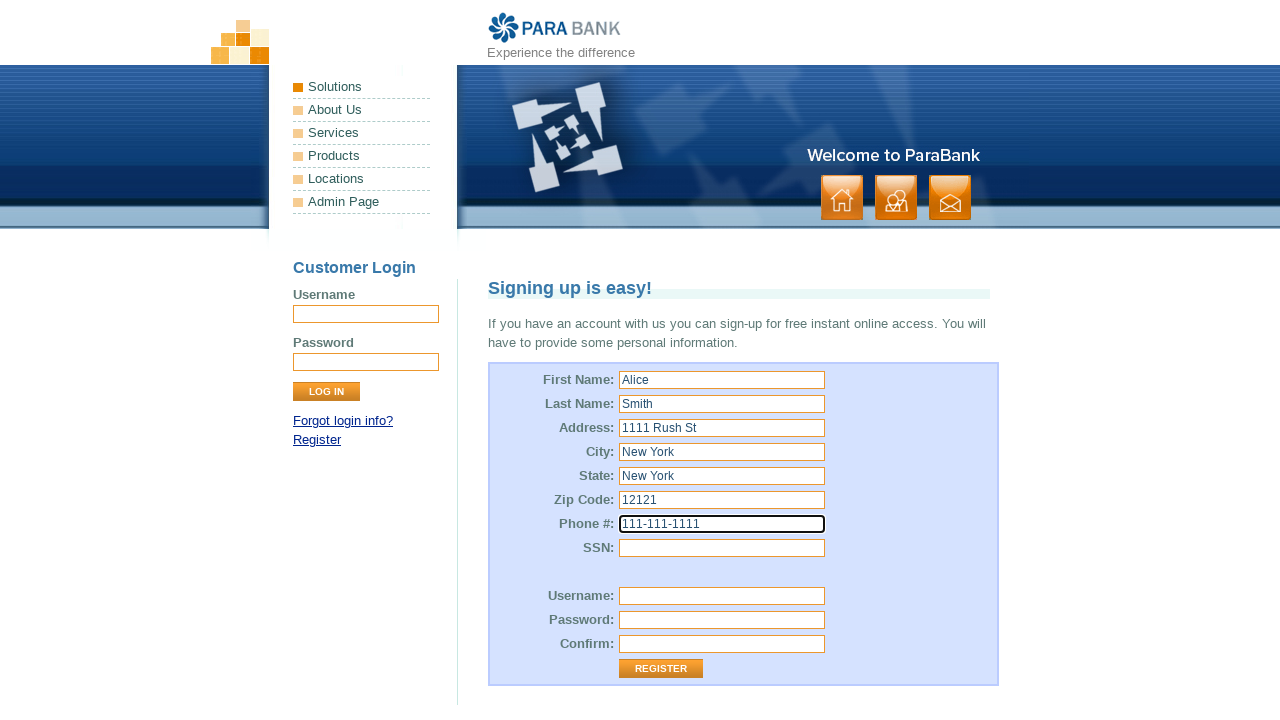

Filled SSN field with '222-22-2222' on #customer\.ssn
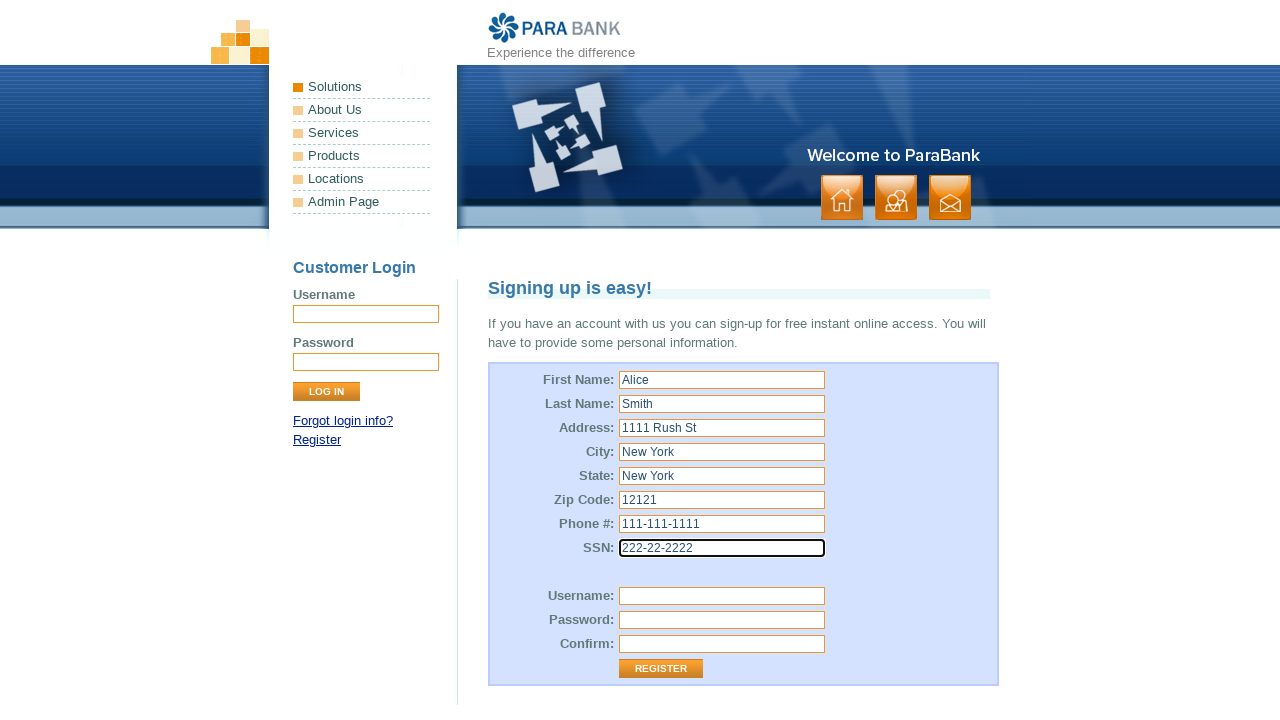

Filled username field with 'Rush123' on input[name='customer.username']
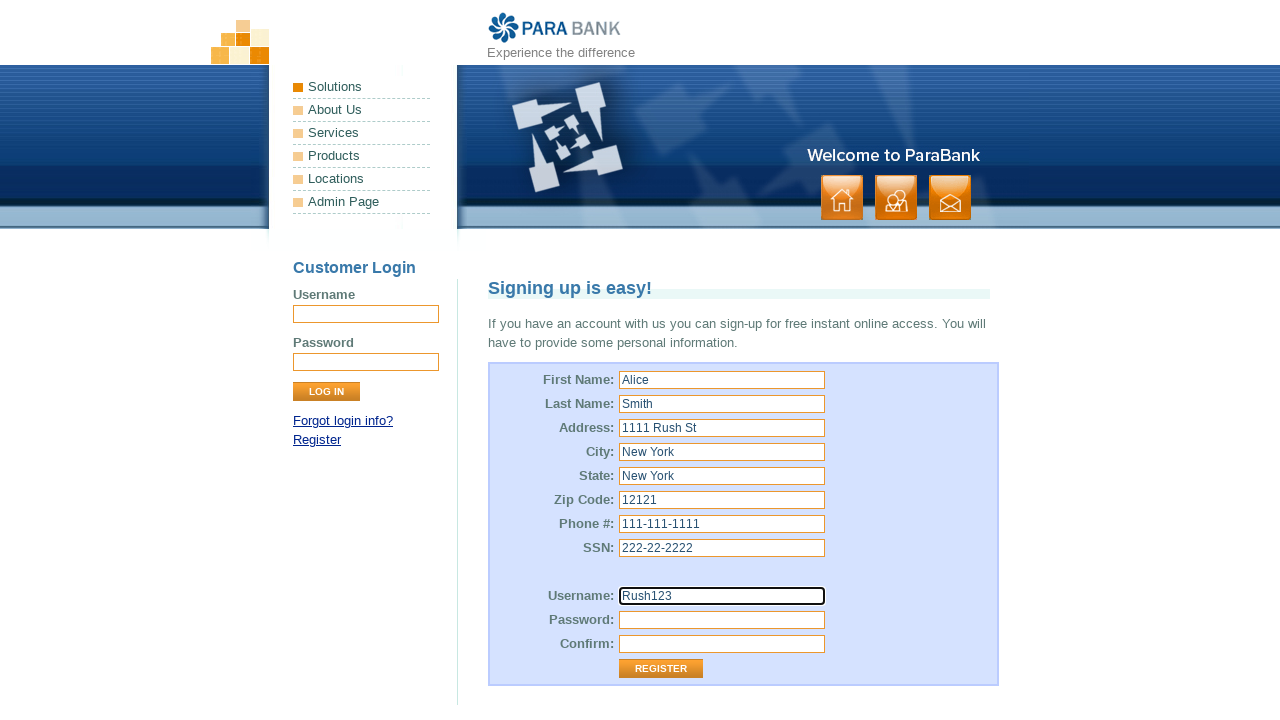

Filled password field with 'abracadabra' on input[name='customer.password']
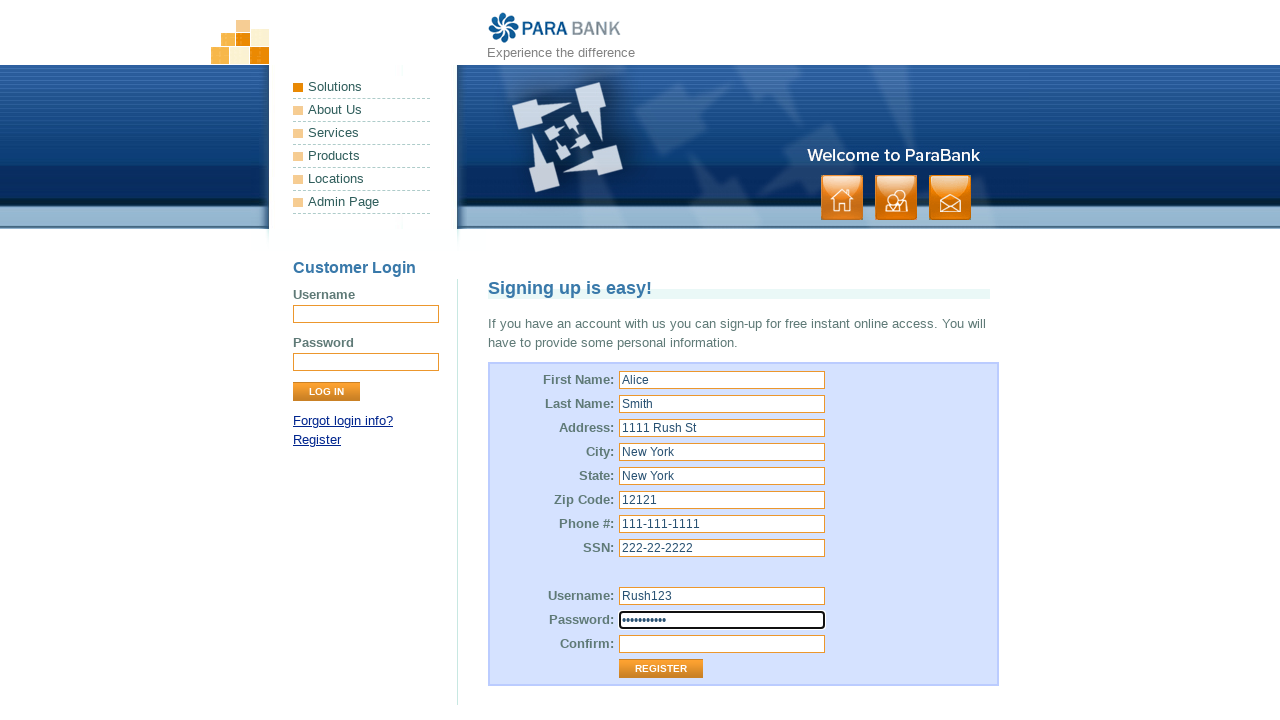

Filled password confirmation field with 'abracadabra' on input[name='repeatedPassword']
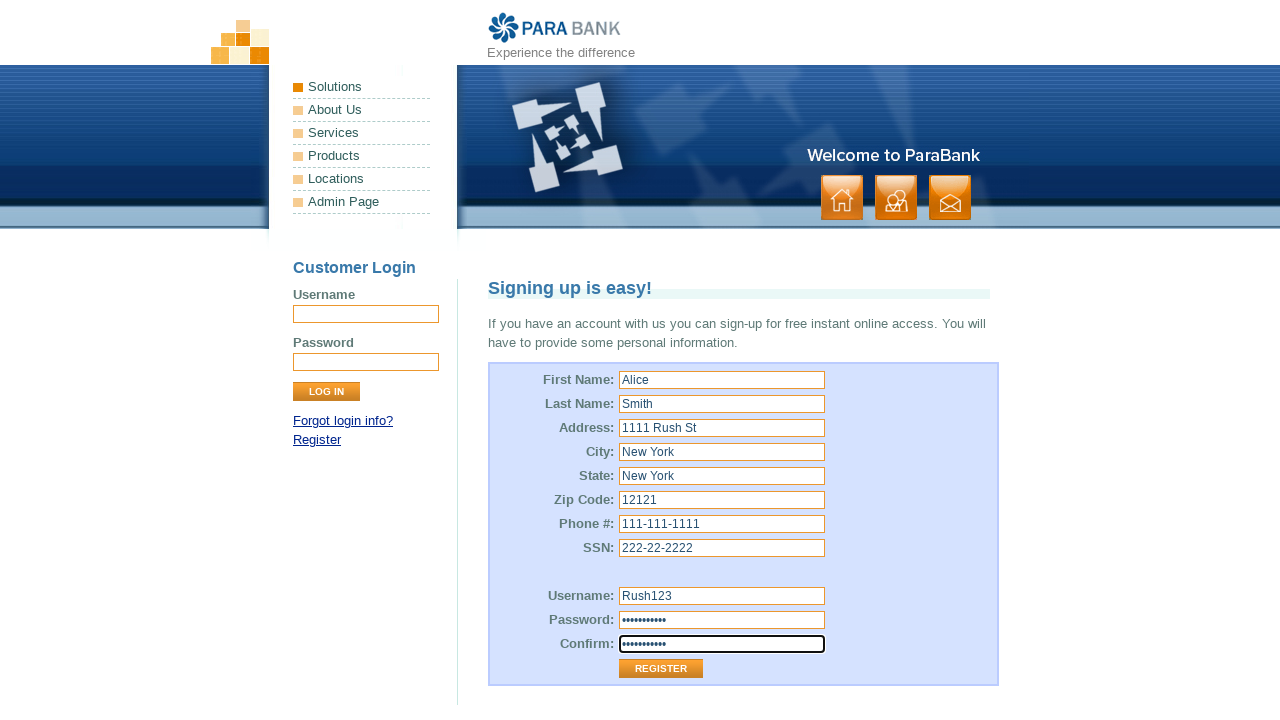

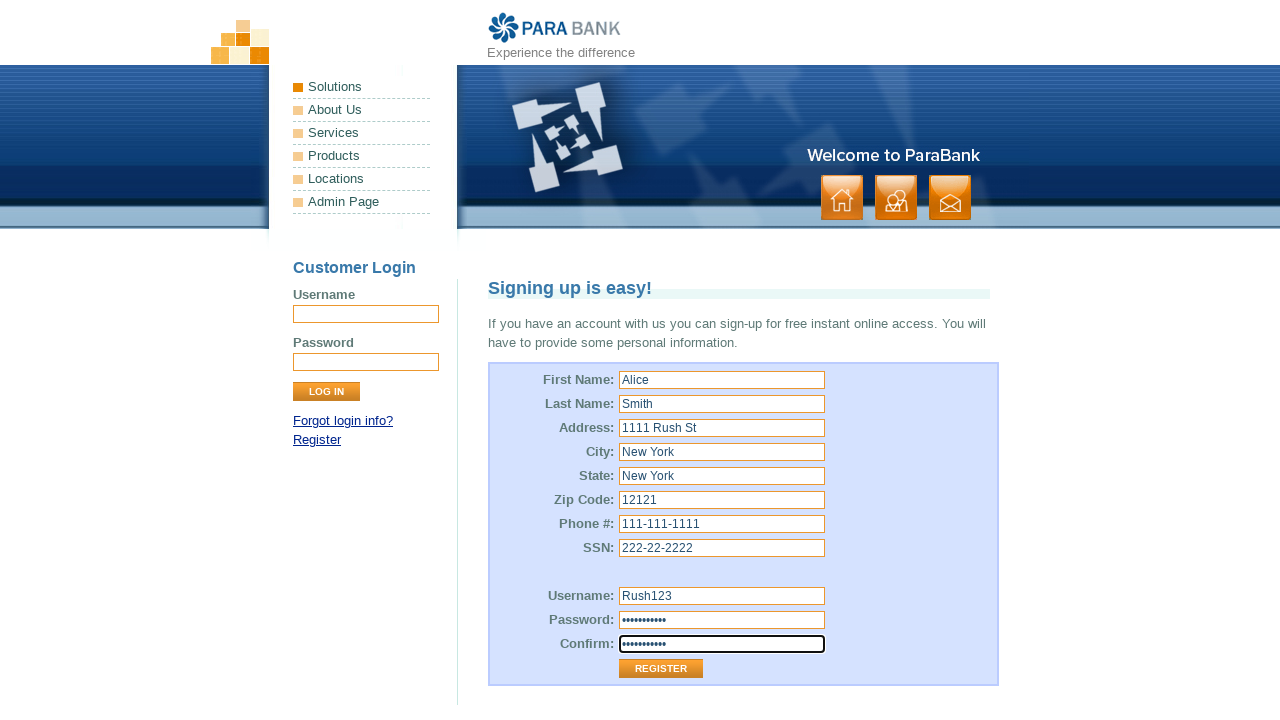